Tests JavaScript prompt alert by clicking the prompt button, entering text, and verifying the result

Starting URL: https://the-internet.herokuapp.com/javascript_alerts

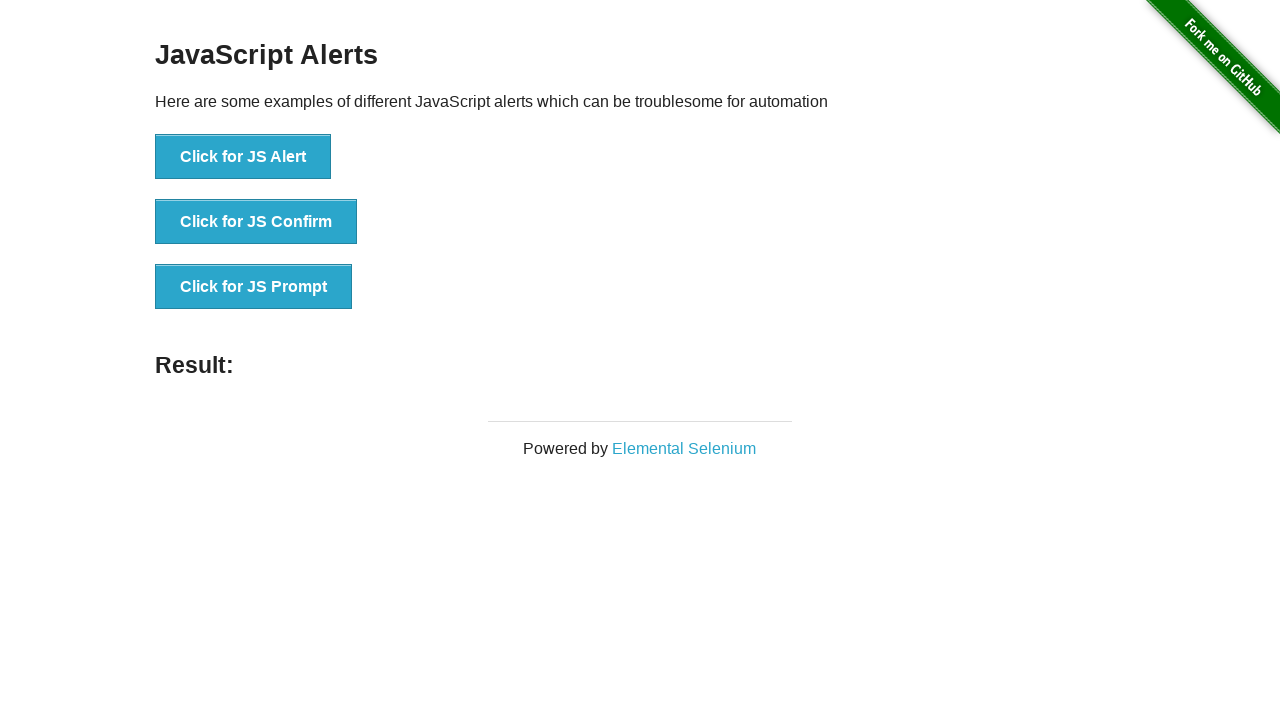

Set up dialog handler to accept prompt with text 'MrFlashlight'
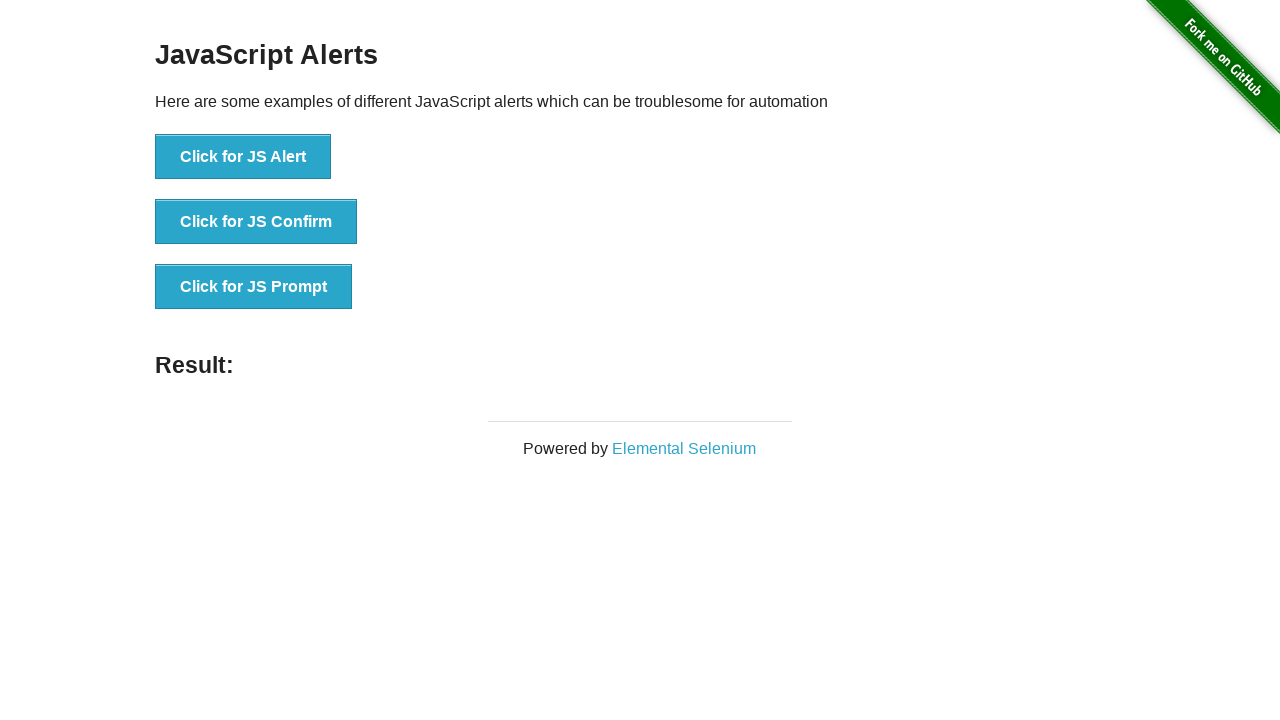

Clicked the JS Prompt button at (254, 287) on text='Click for JS Prompt'
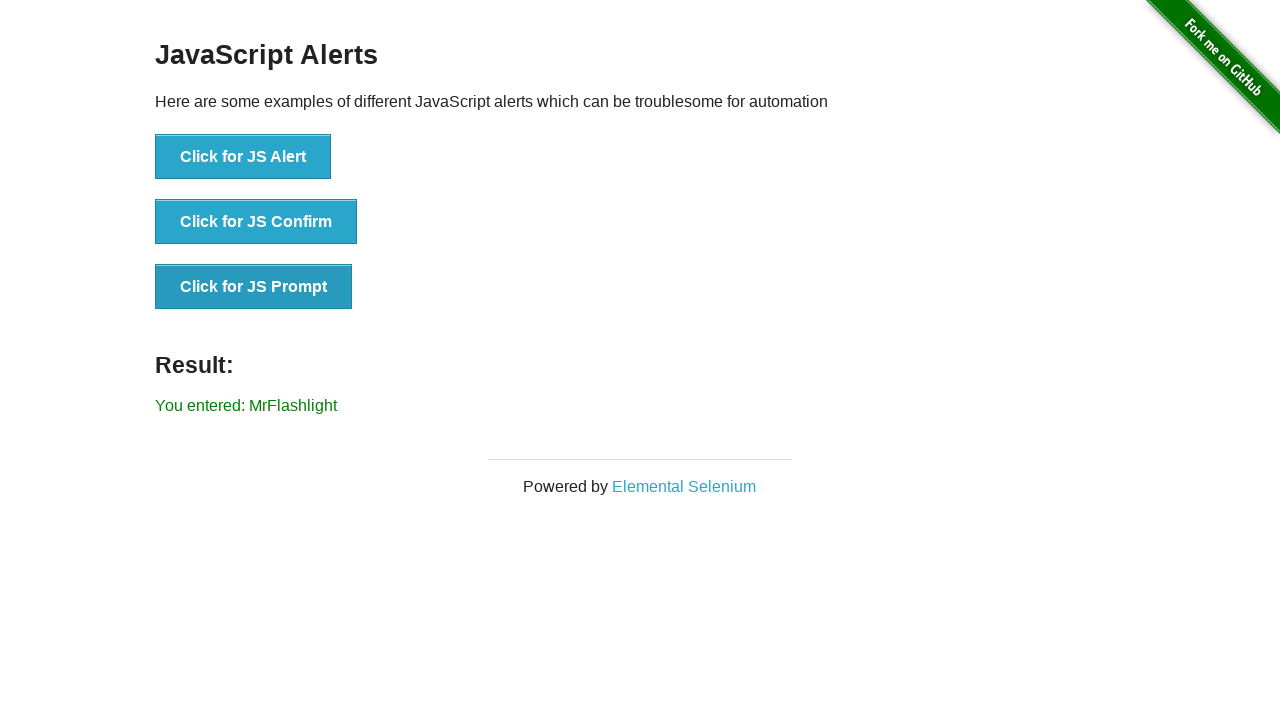

Verified result text contains 'MrFlashlight'
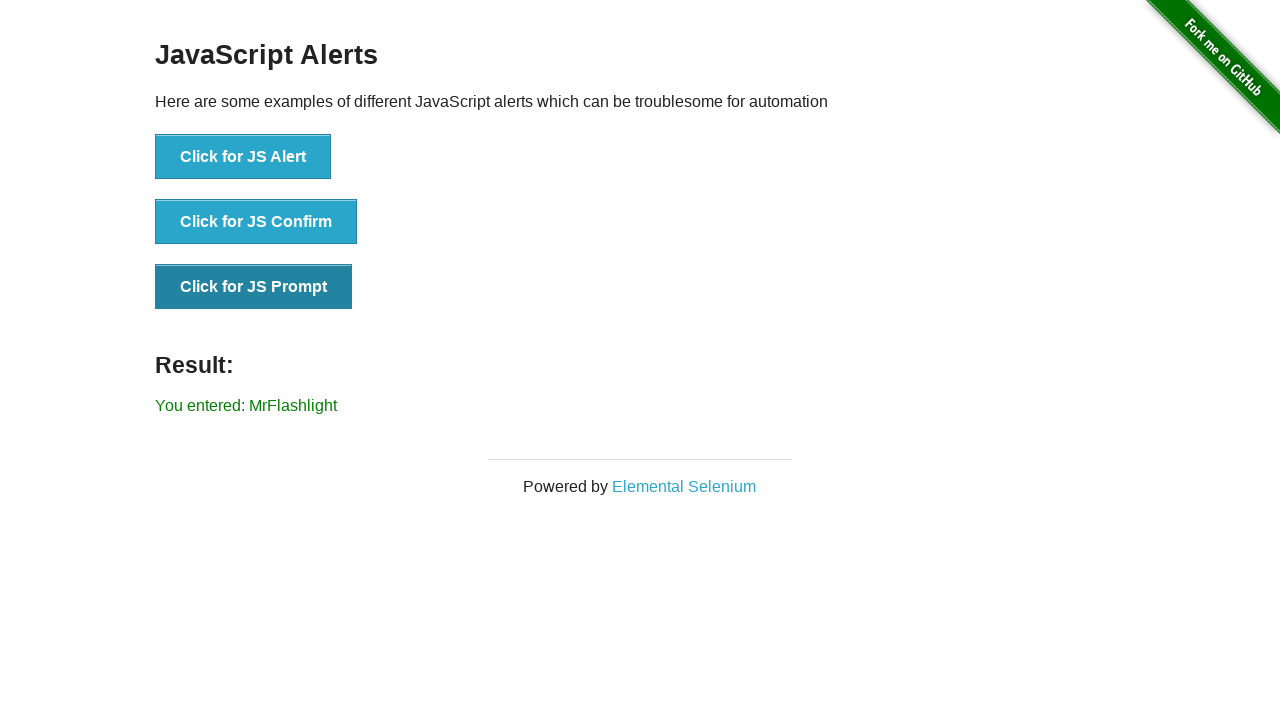

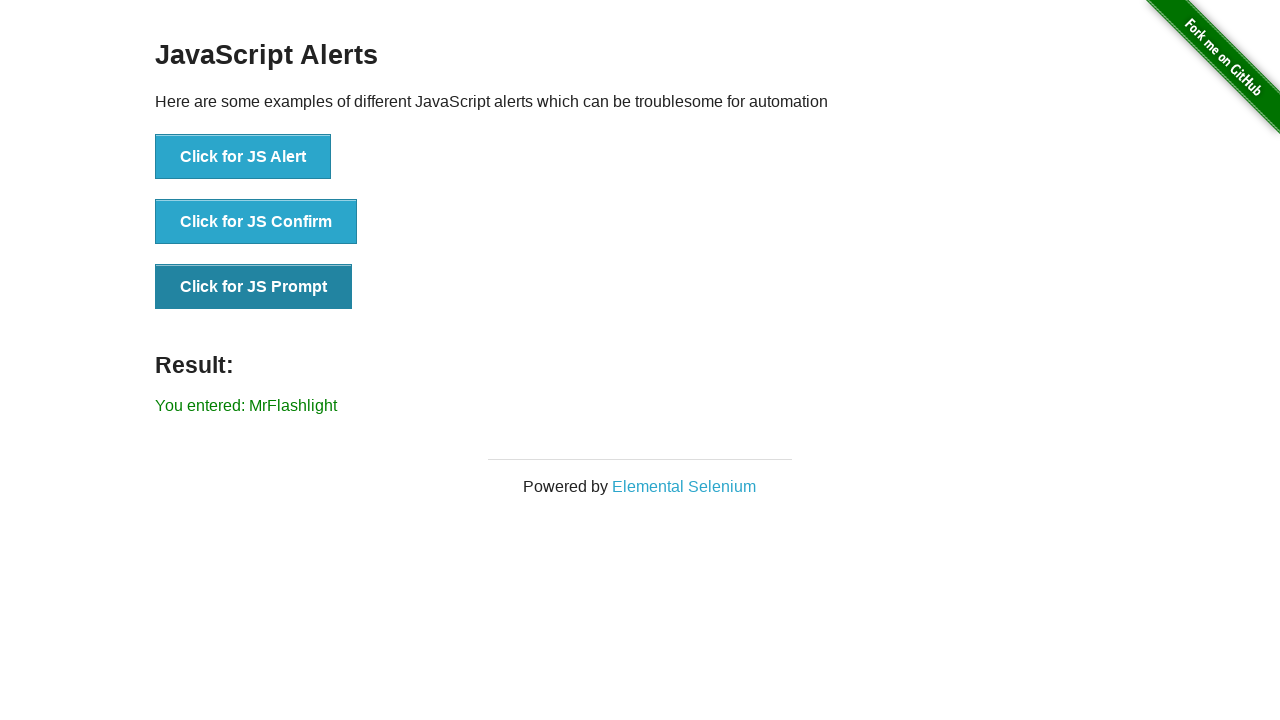